Validates UI components on a registration form by checking visibility, enabled state, and default values of form fields including input fields, radio buttons, and submit button

Starting URL: https://demo.automationtesting.in/Register.html

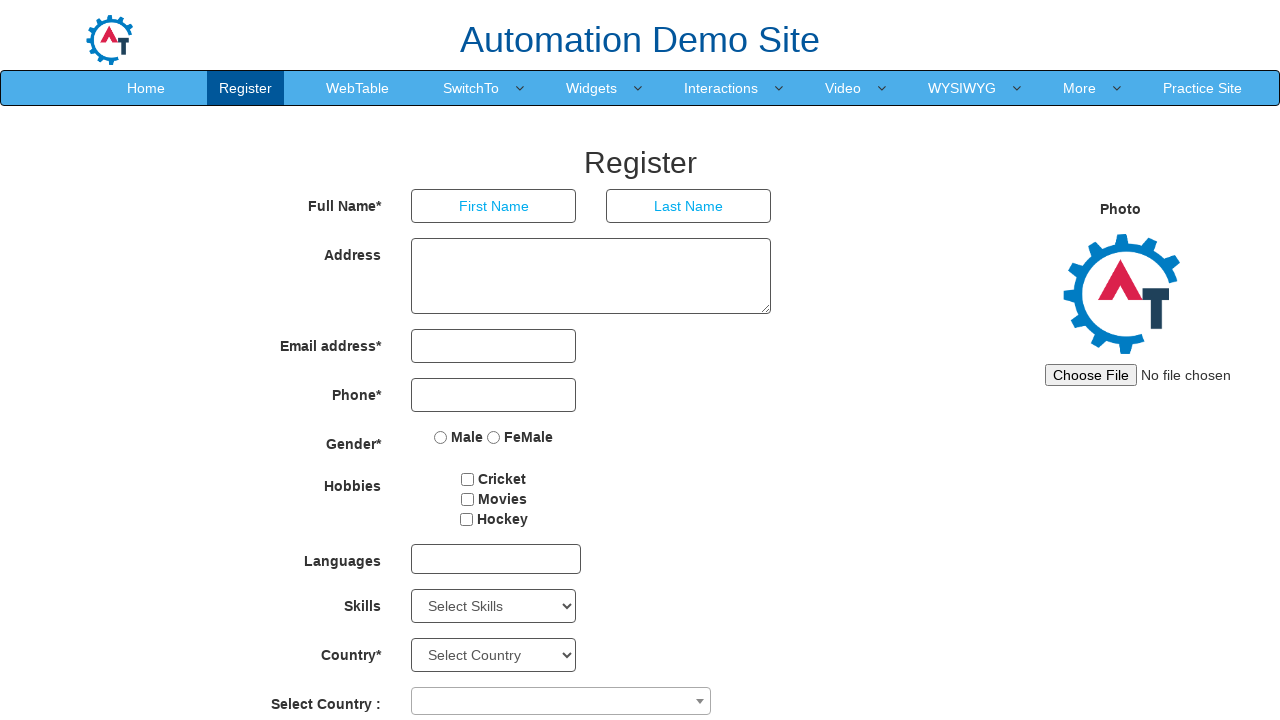

Verified first name field is visible
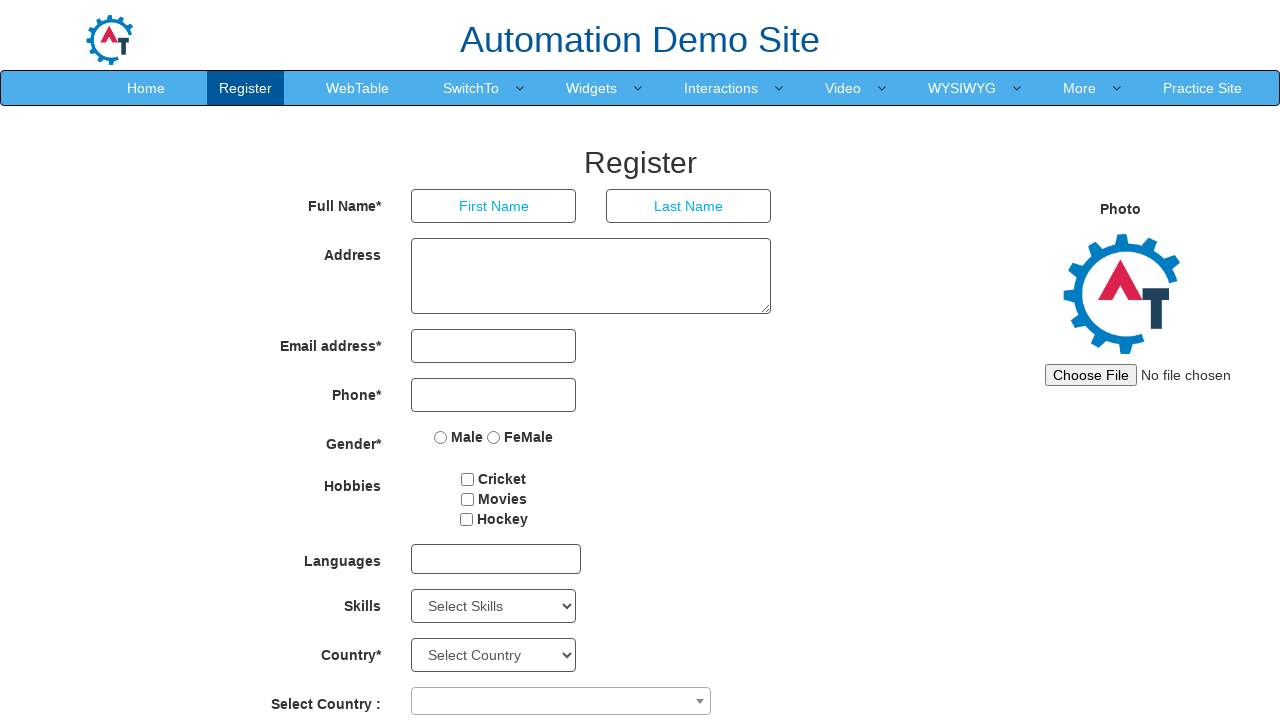

Verified first name field is enabled
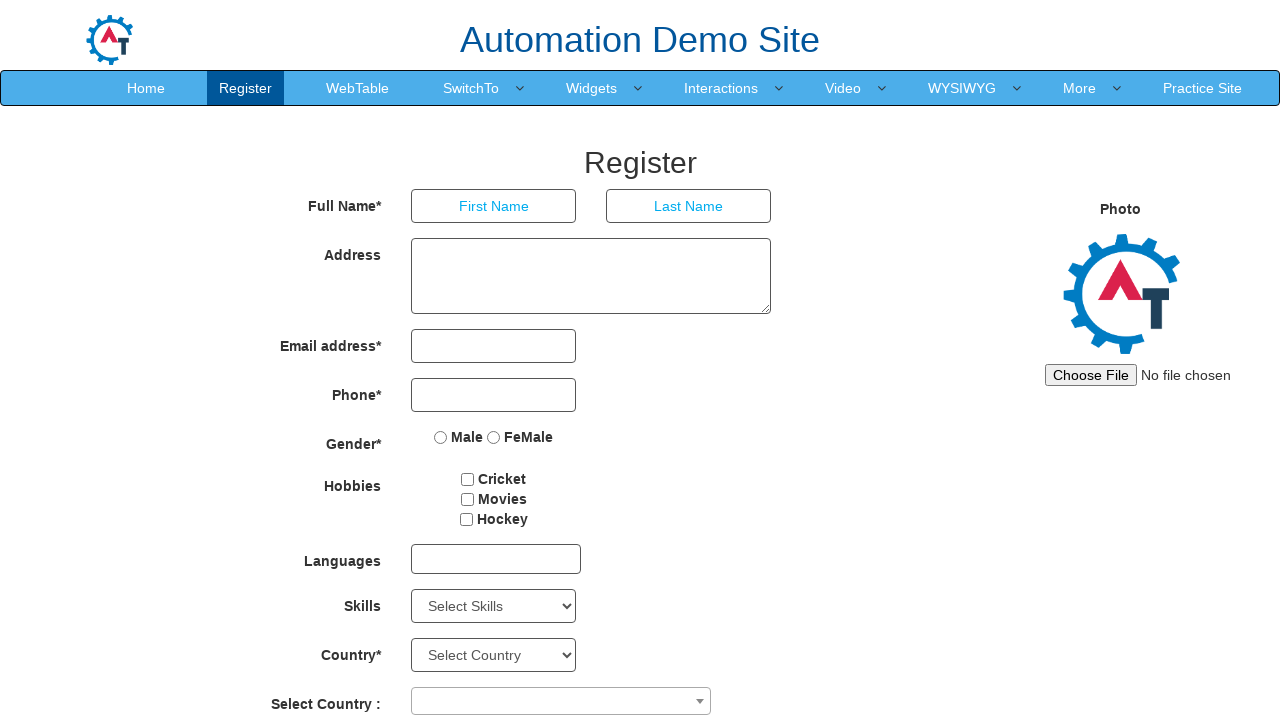

Verified first name field has correct placeholder 'First Name'
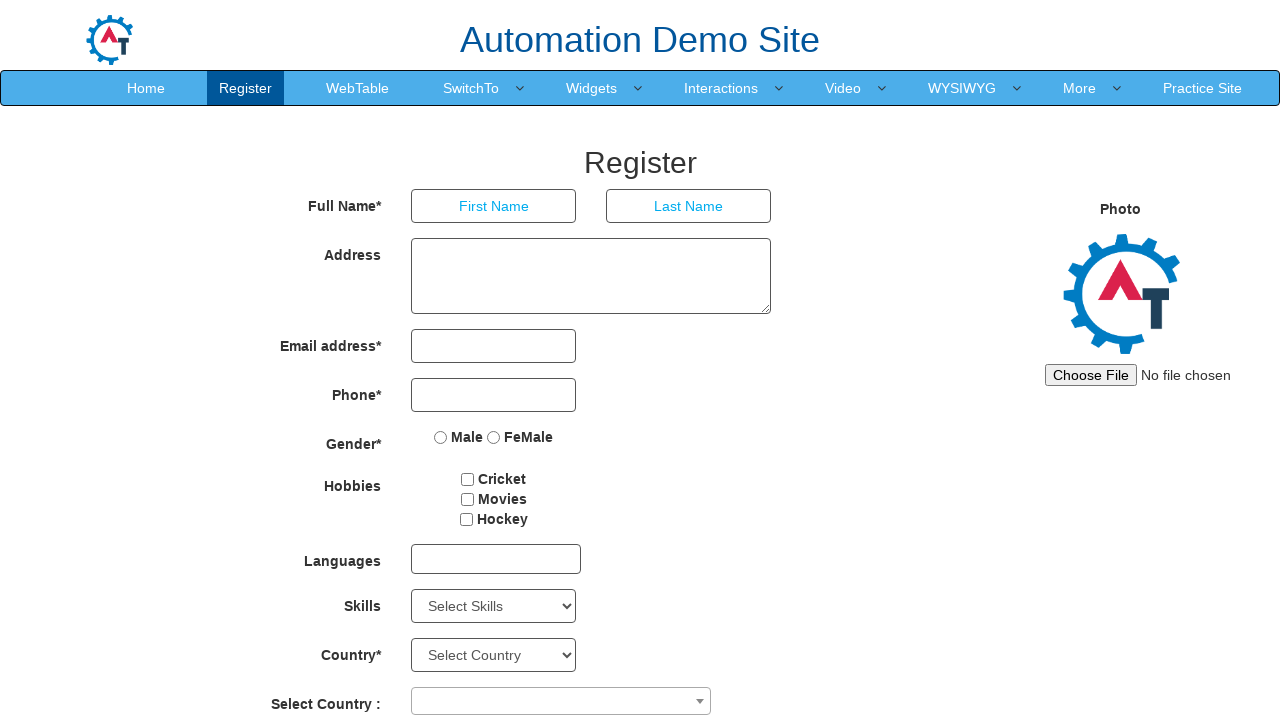

Verified male radio button is visible
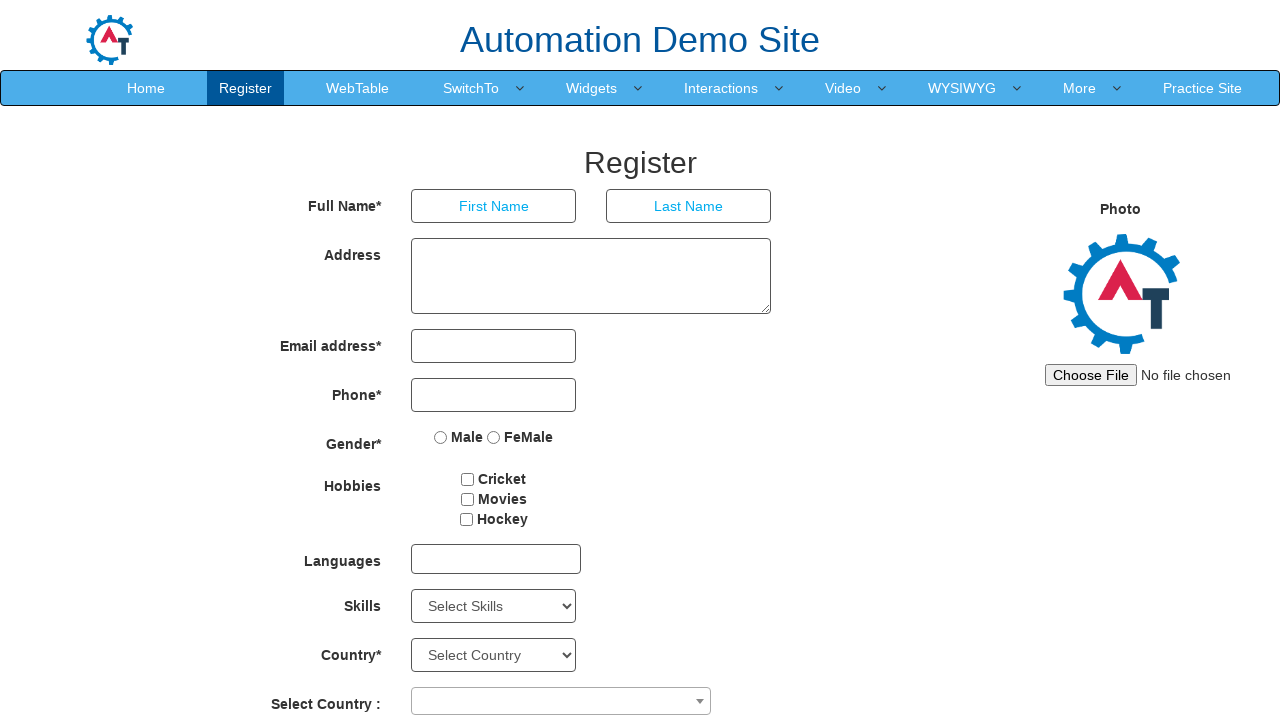

Verified male radio button is enabled
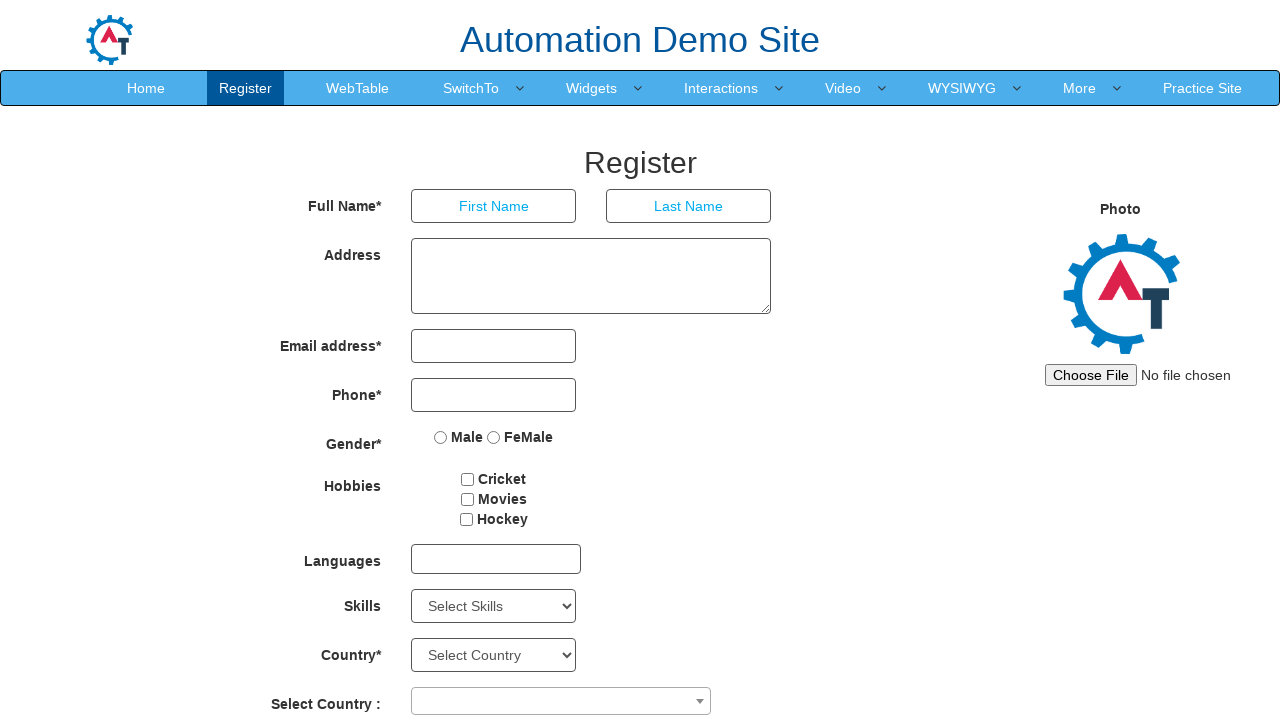

Verified male radio button is not selected by default
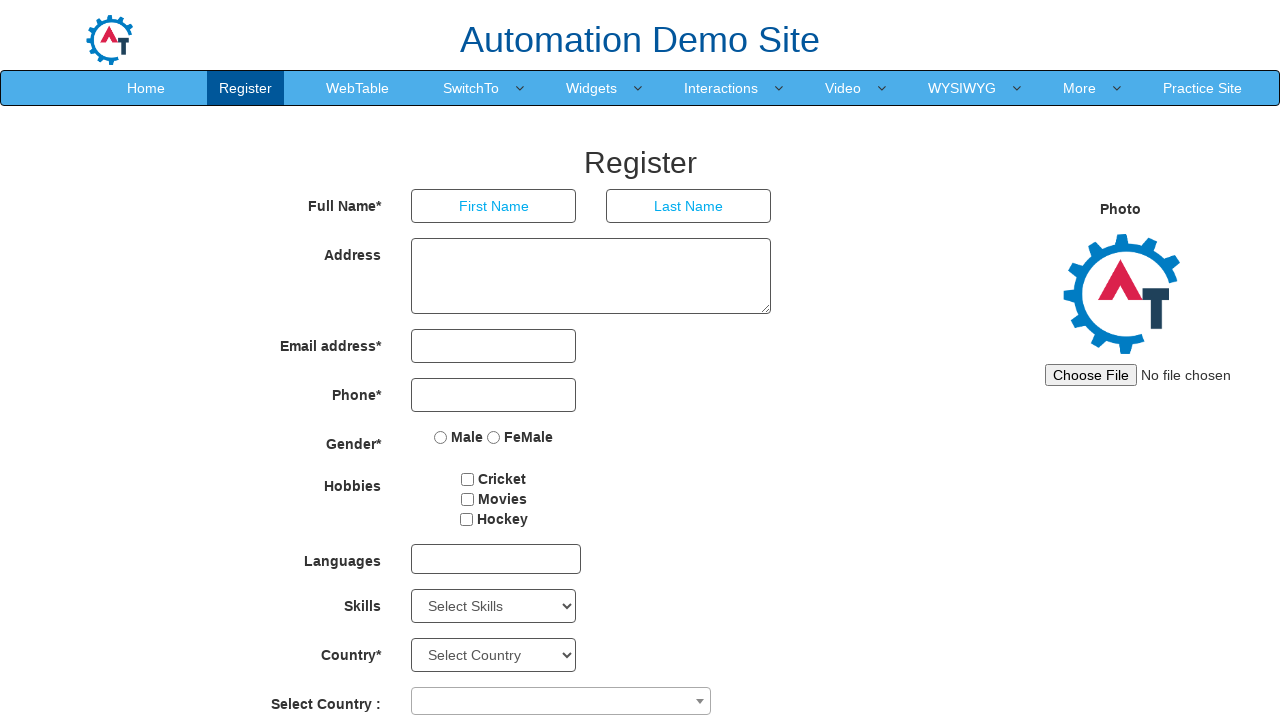

Clicked male radio button at (441, 437) on input[name='radiooptions'] >> nth=0
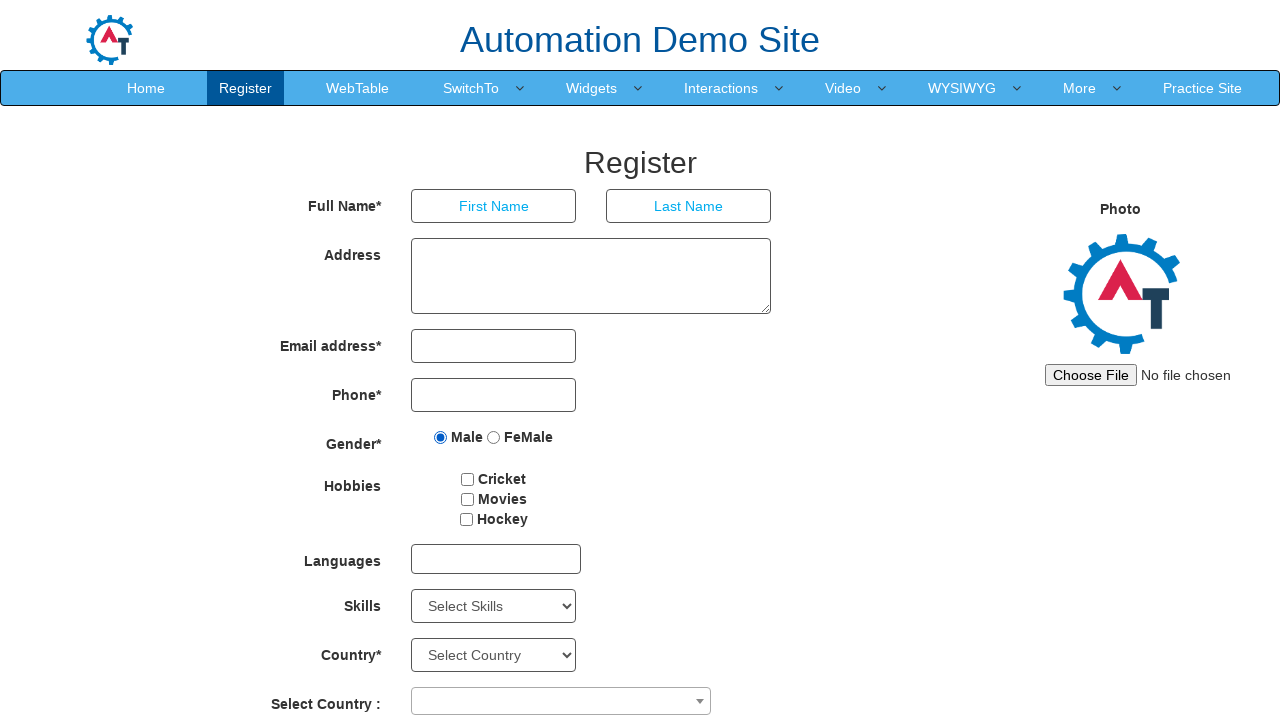

Verified male radio button is selected after click
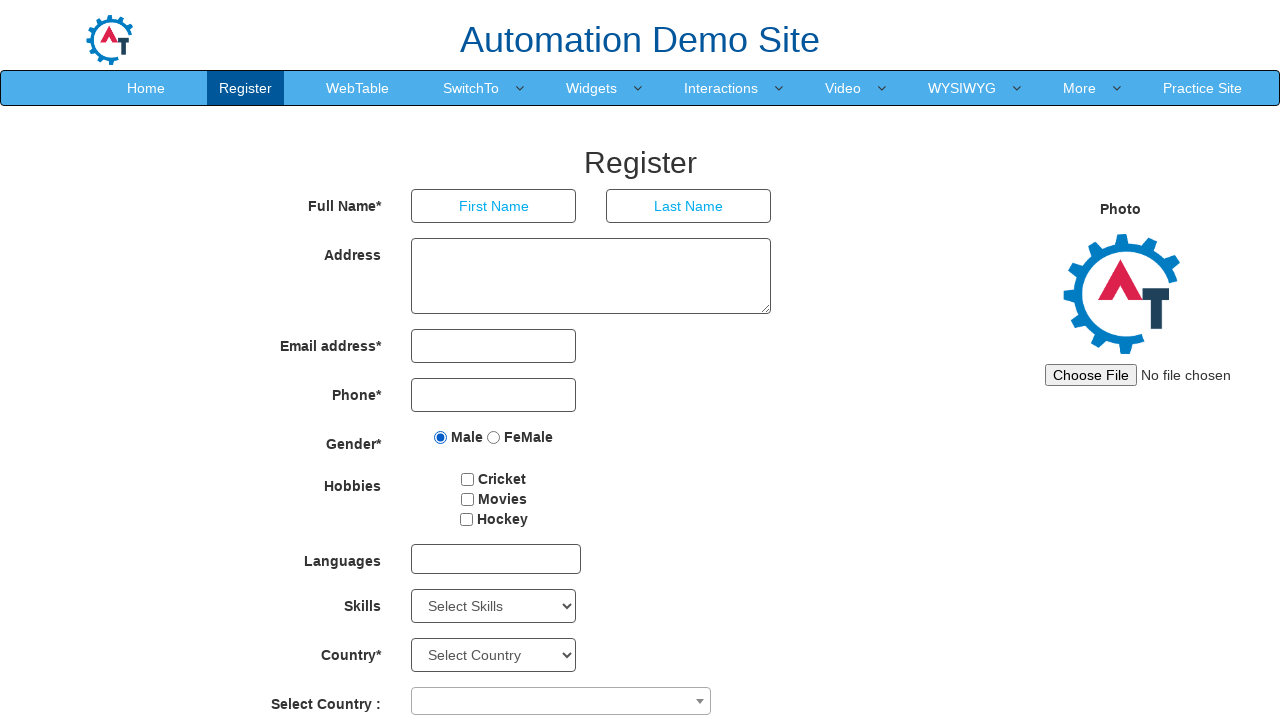

Verified submit button is visible
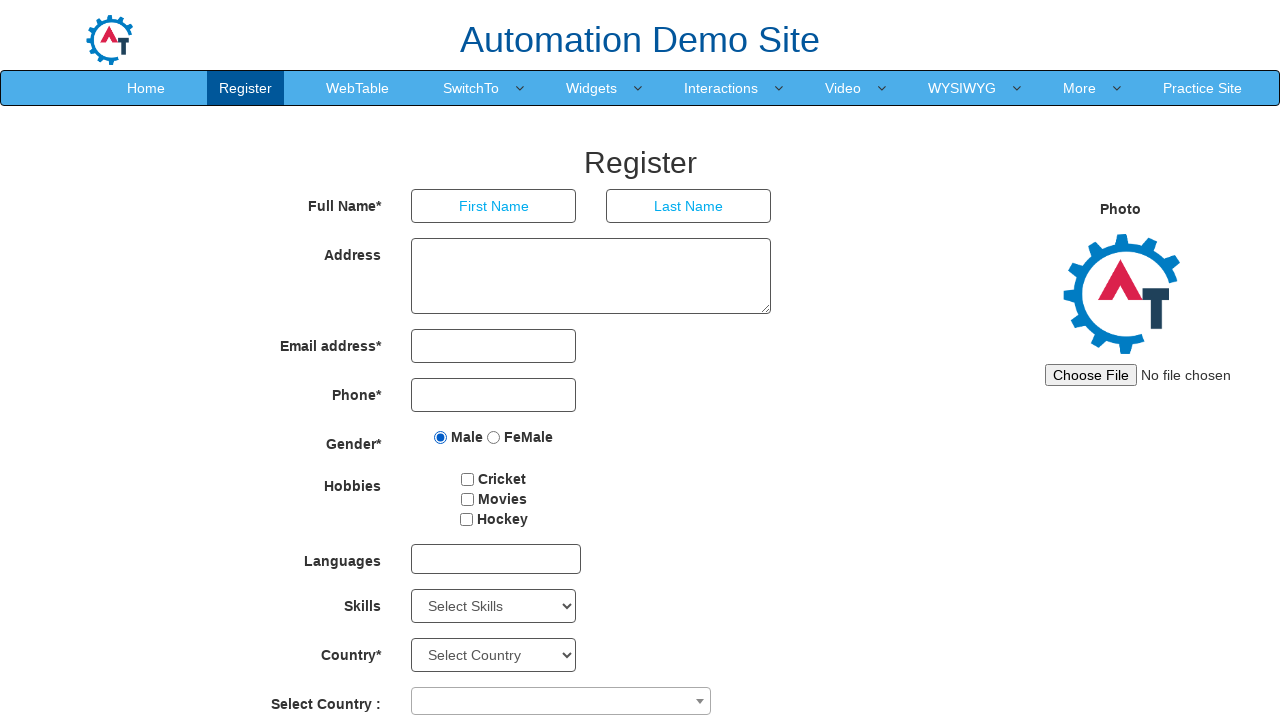

Verified submit button is enabled
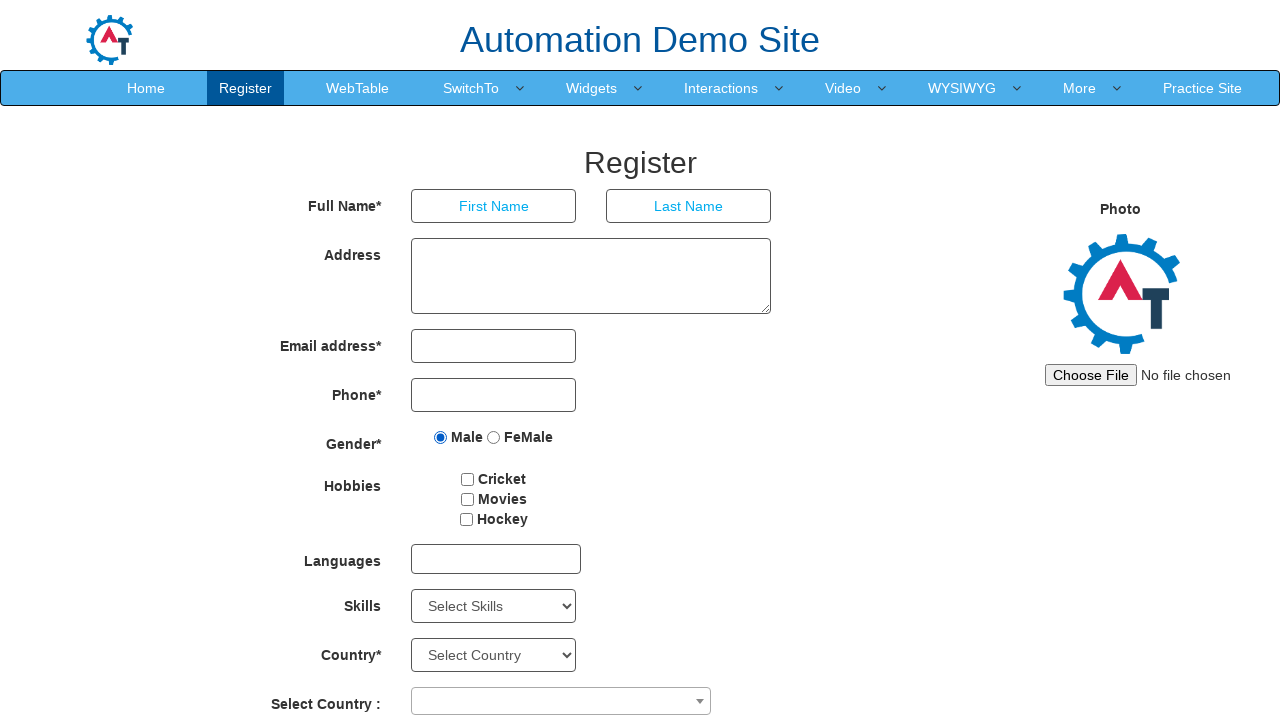

Verified submit button has correct text 'Submit'
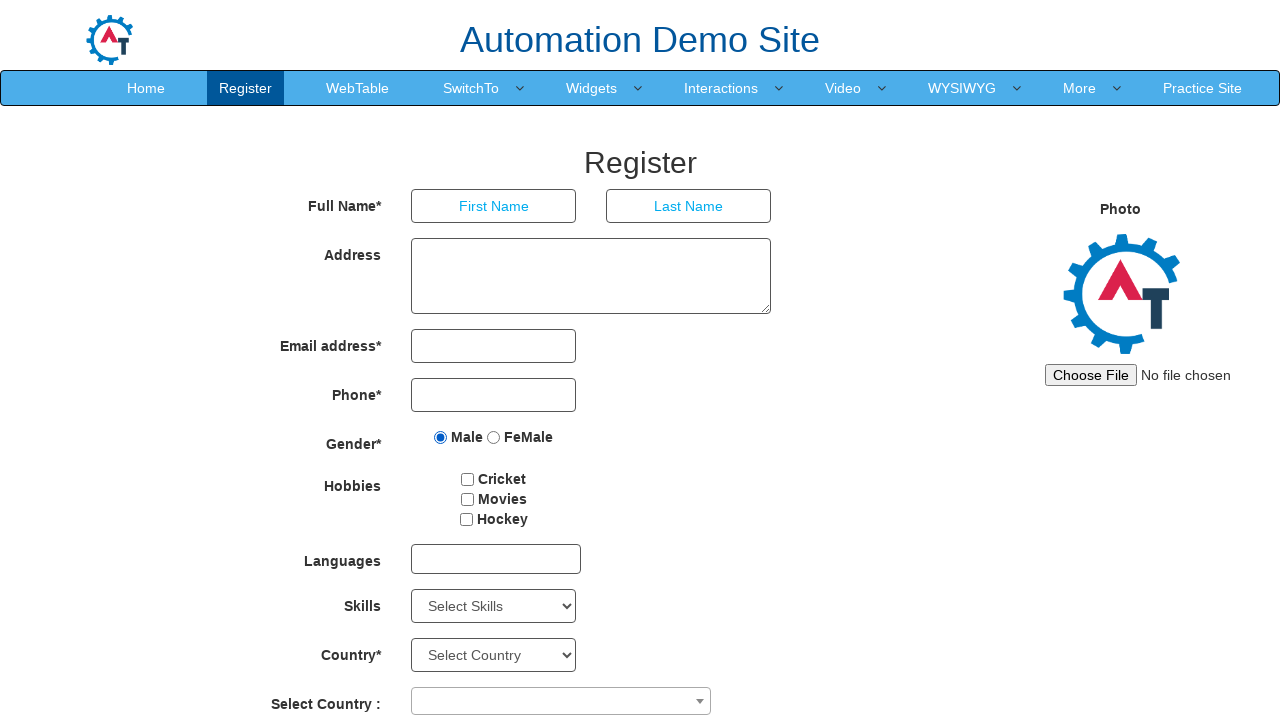

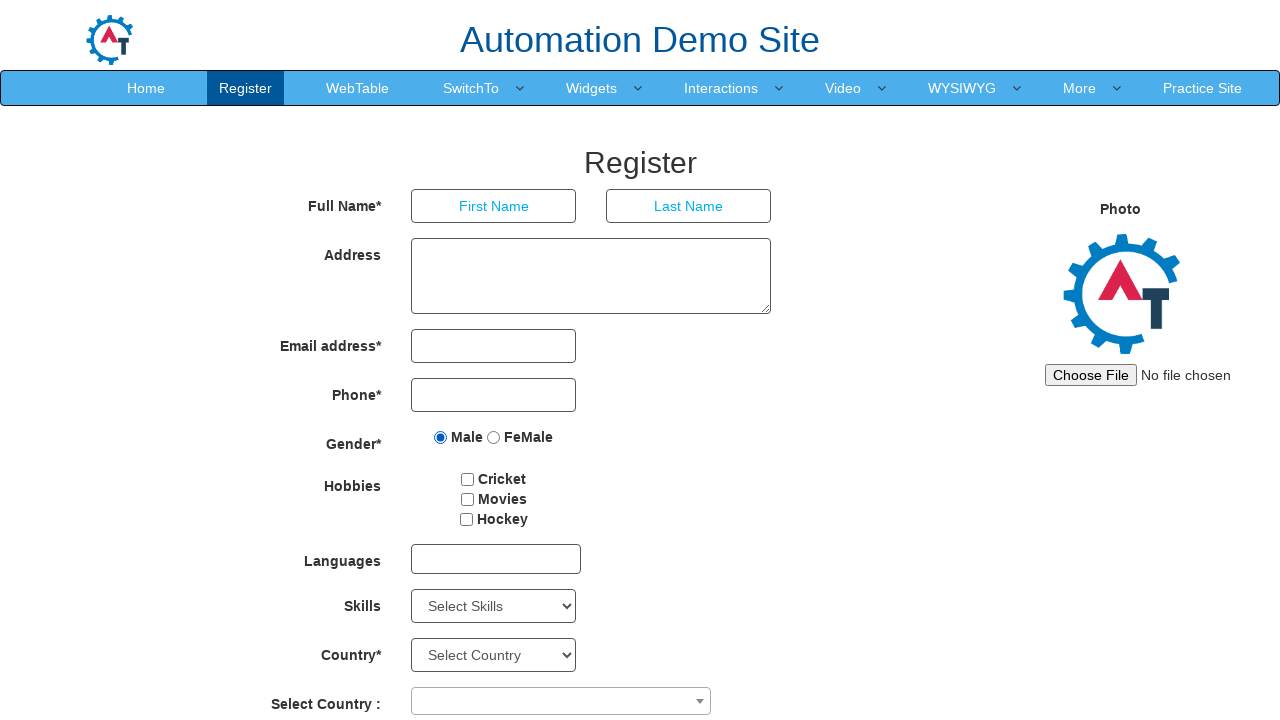